Tests editable/prompt alert handling by navigating to the alerts page, switching to the Textbox tab, triggering a prompt alert, and accepting it with custom text

Starting URL: https://demo.automationtesting.in/

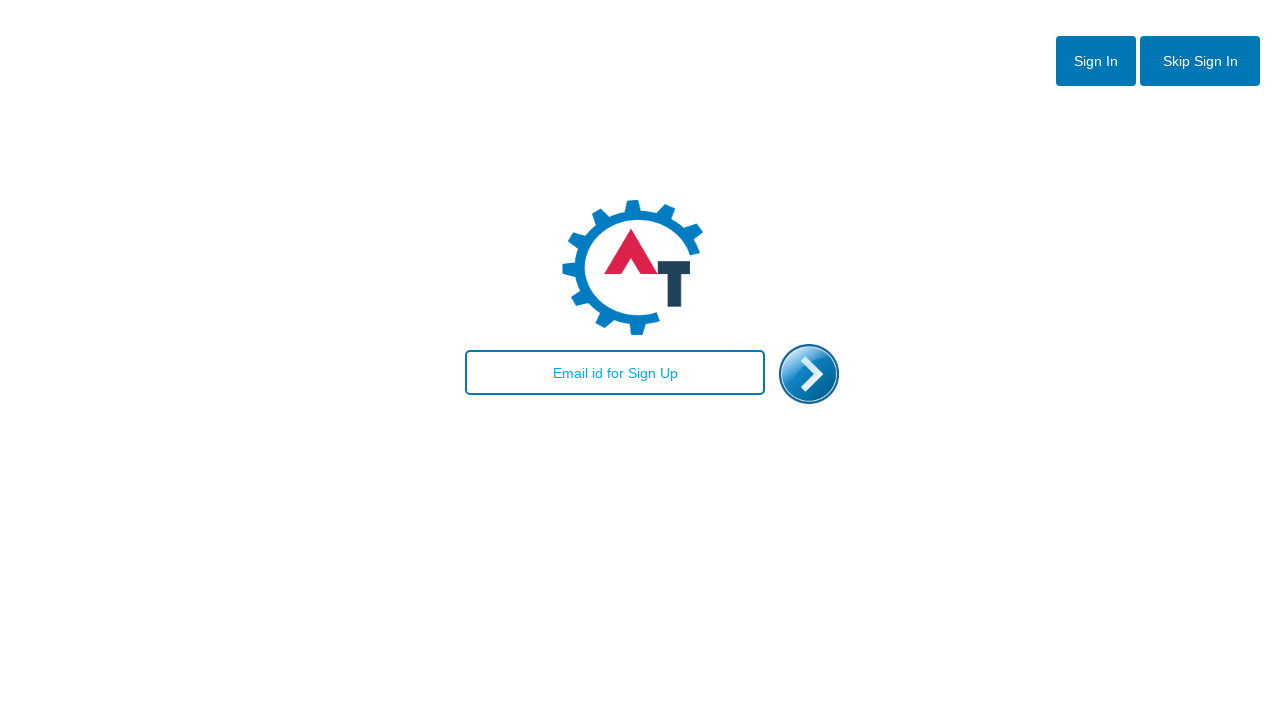

Set up dialog handler to accept prompt with custom text 'This is a edit text box alert'
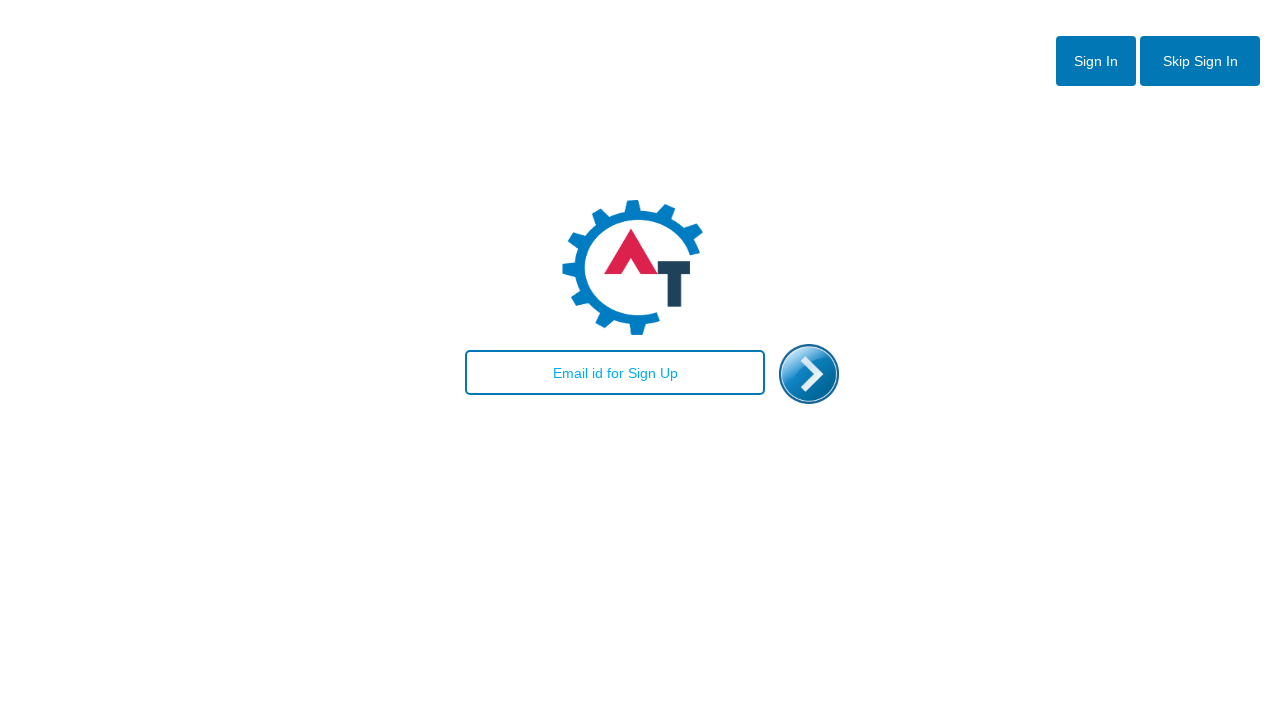

Clicked btn2 button to proceed at (1200, 61) on #btn2
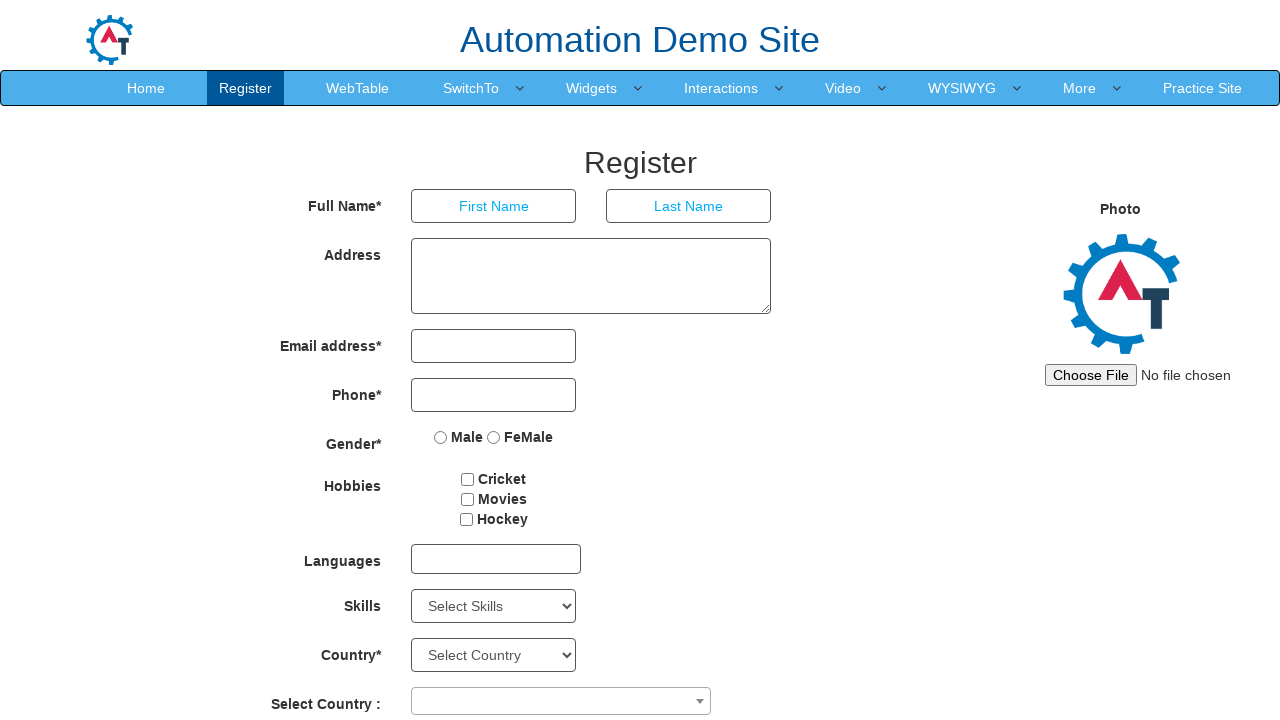

Waited 3 seconds for page to load
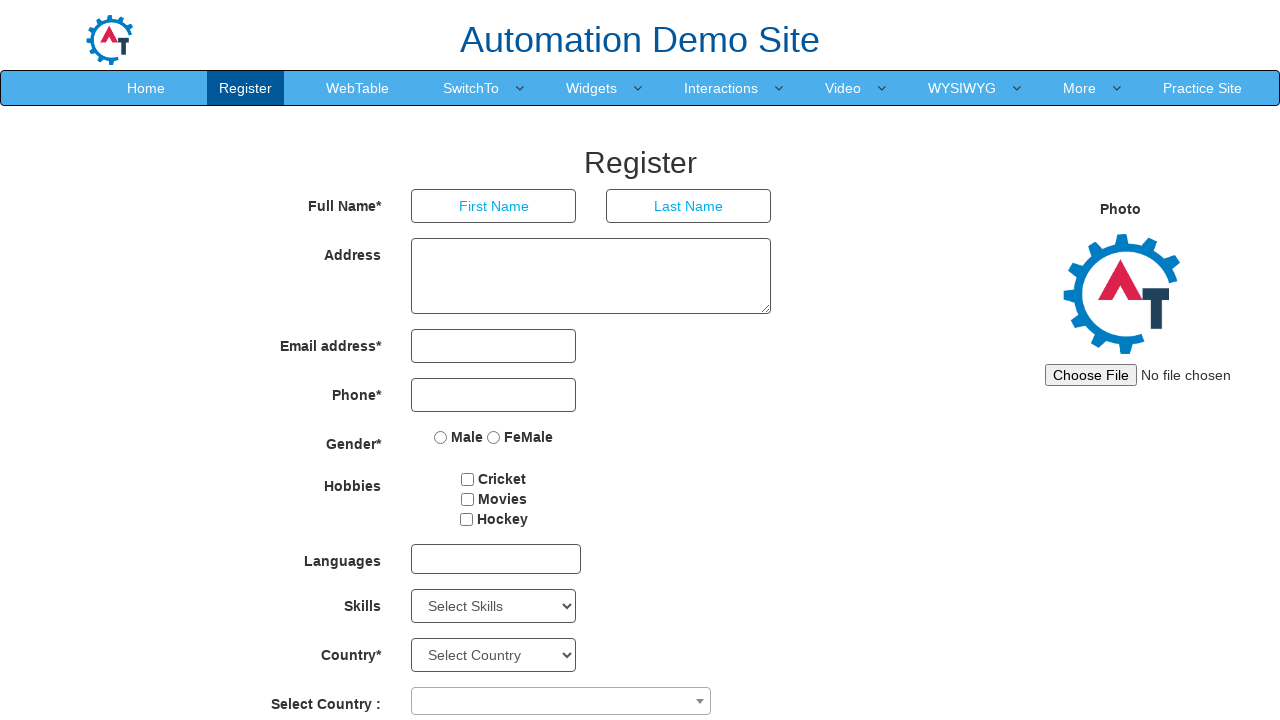

Clicked SwitchTo menu at (471, 88) on (//a)[contains(text(),'SwitchTo')]
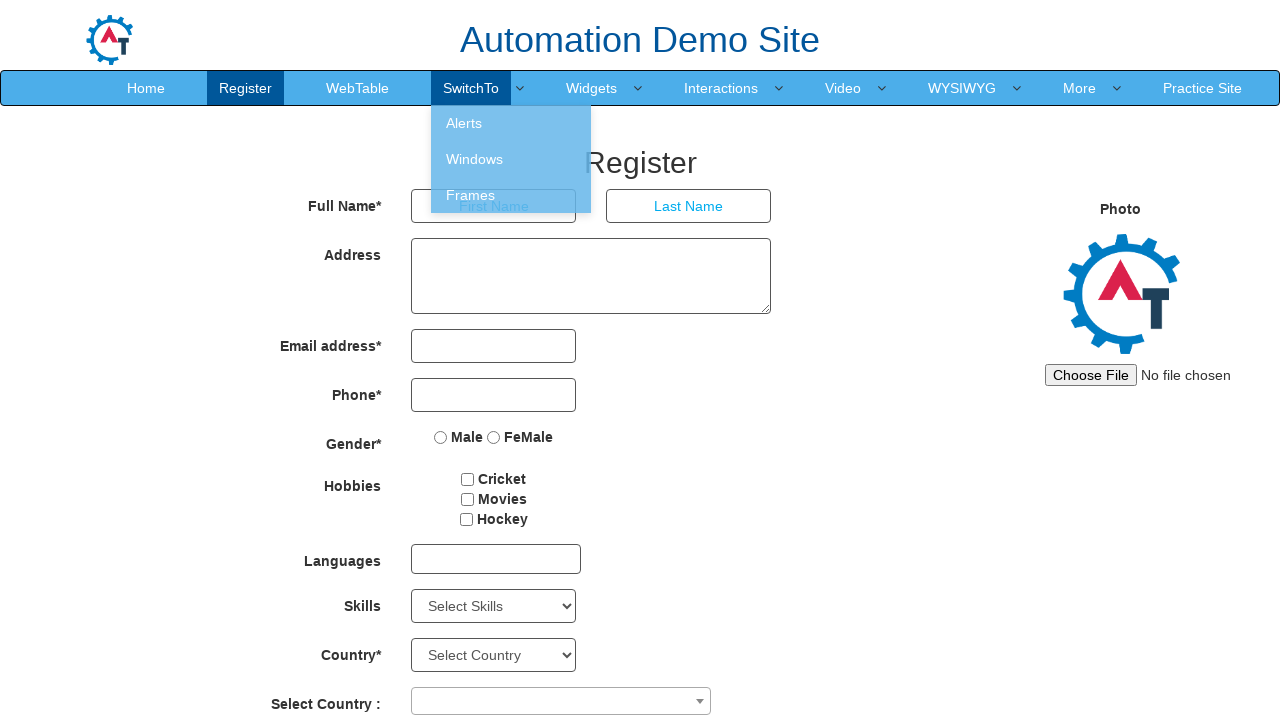

Waited 3 seconds for SwitchTo menu to load
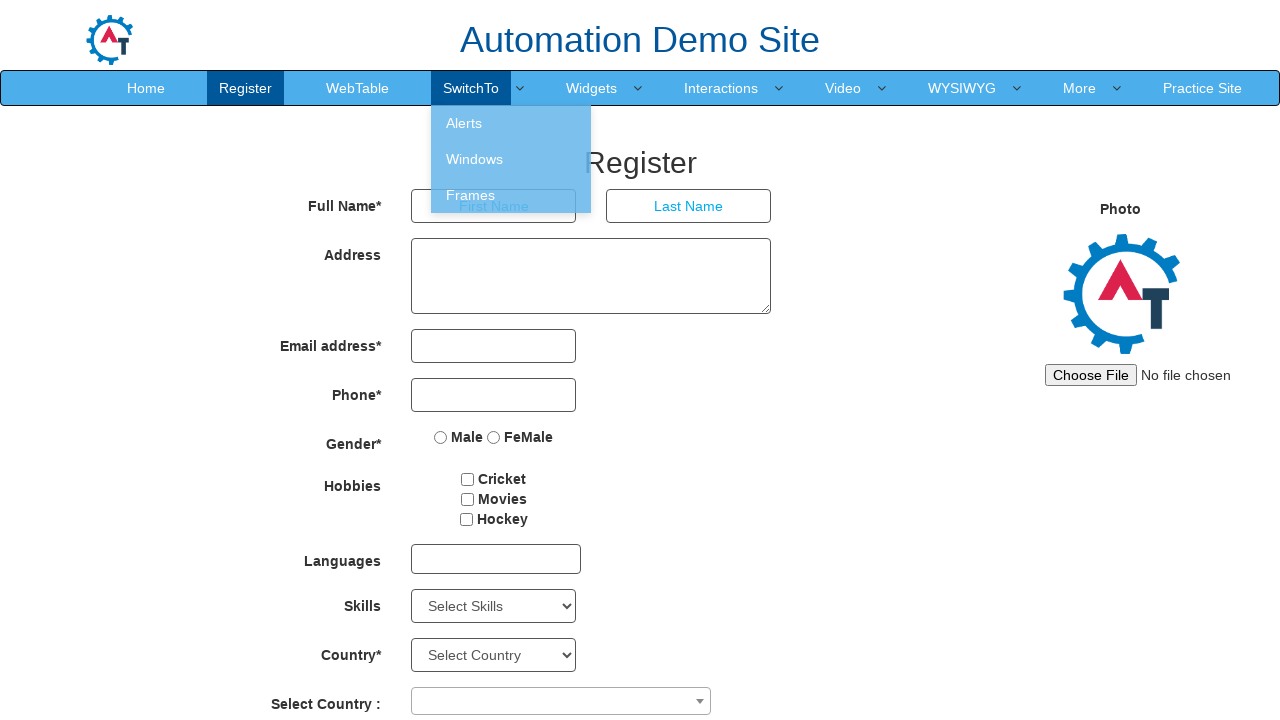

Clicked Alerts.html link to navigate to Alerts page at (511, 123) on [href='Alerts.html']
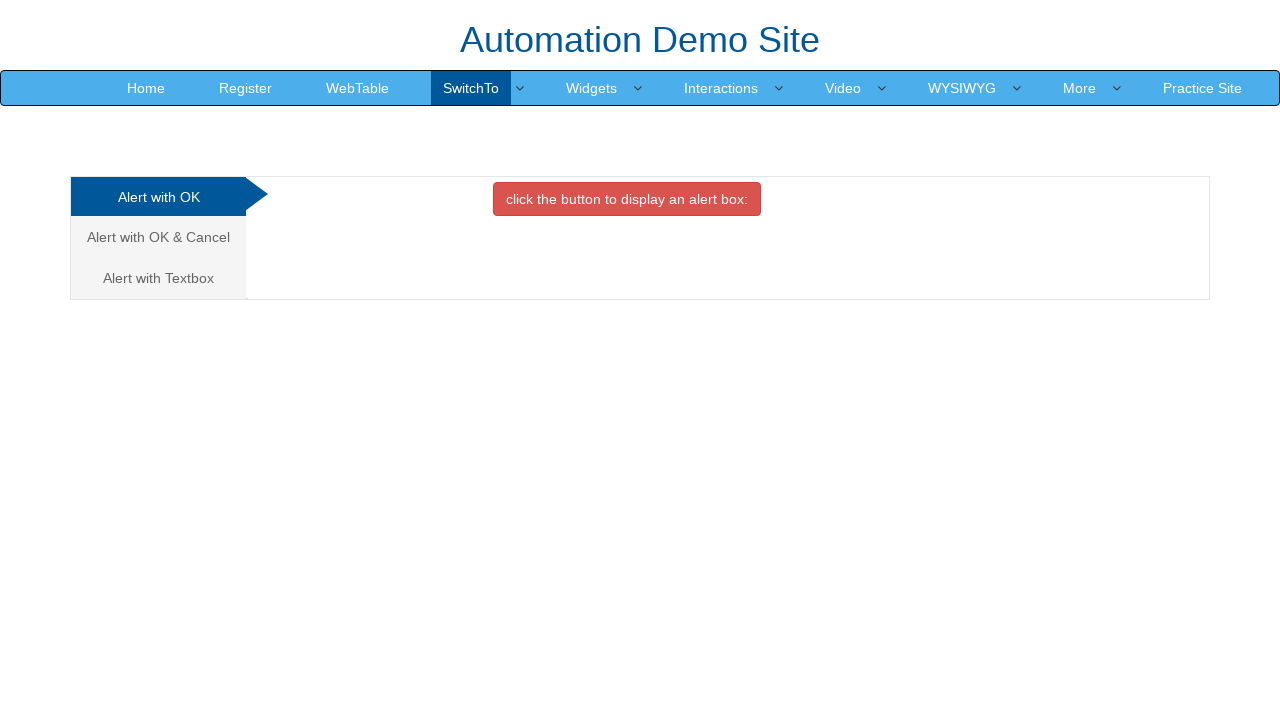

Clicked Textbox tab to switch to Prompt alert section at (158, 278) on [href="#Textbox"]
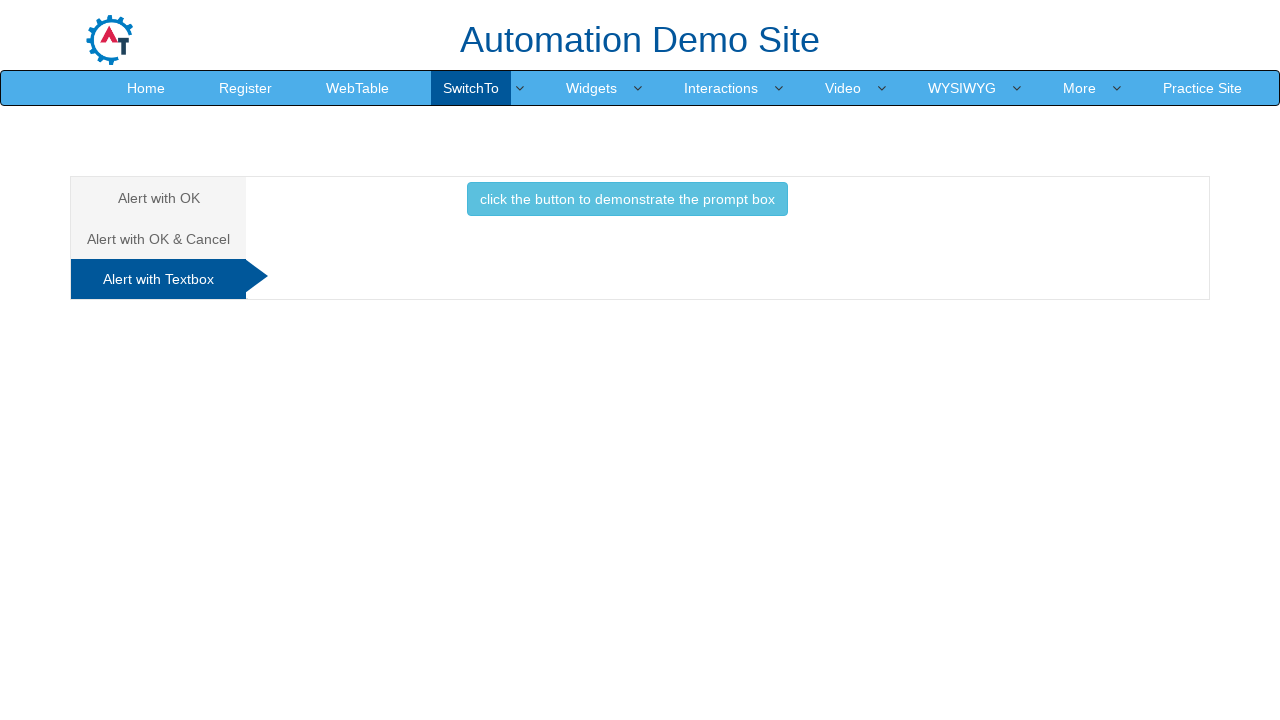

Clicked button to trigger prompt/editable alert at (627, 199) on [onclick="promptbox()"]
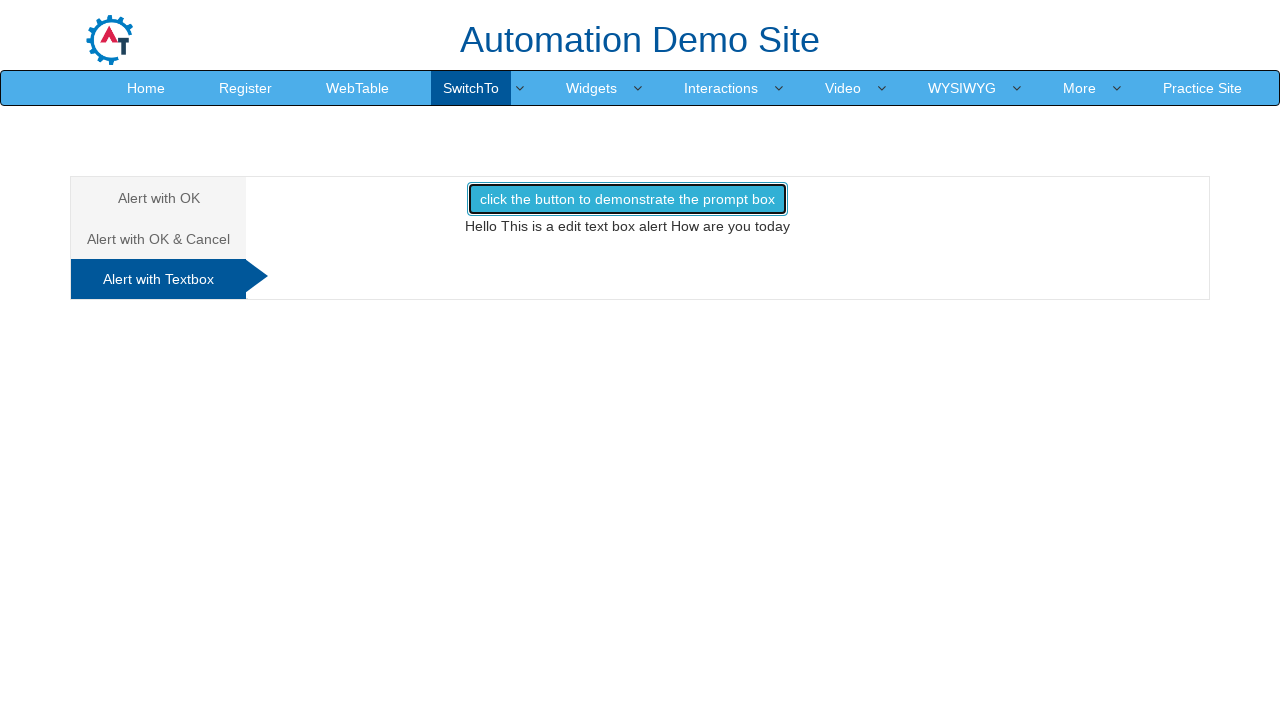

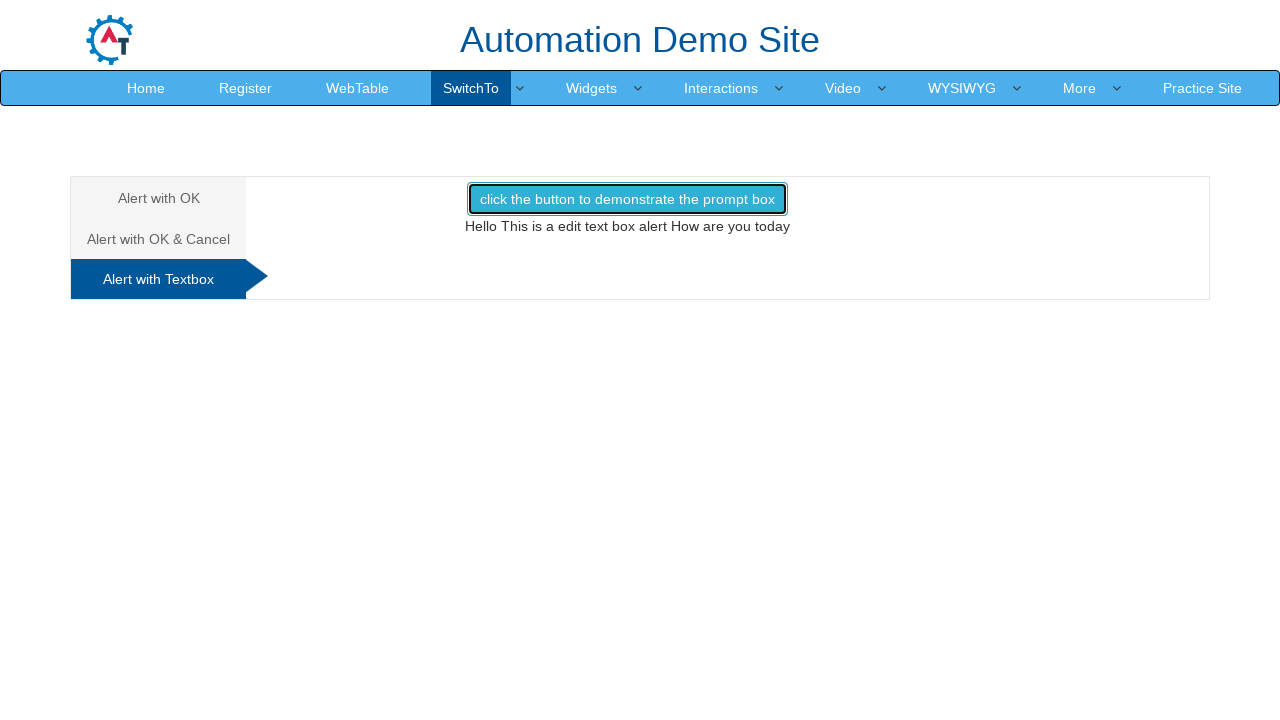